Tests a practice form by filling in personal information fields including name, email, password, selecting dropdown options, radio buttons, and date field, then submitting the form

Starting URL: https://rahulshettyacademy.com/angularpractice/

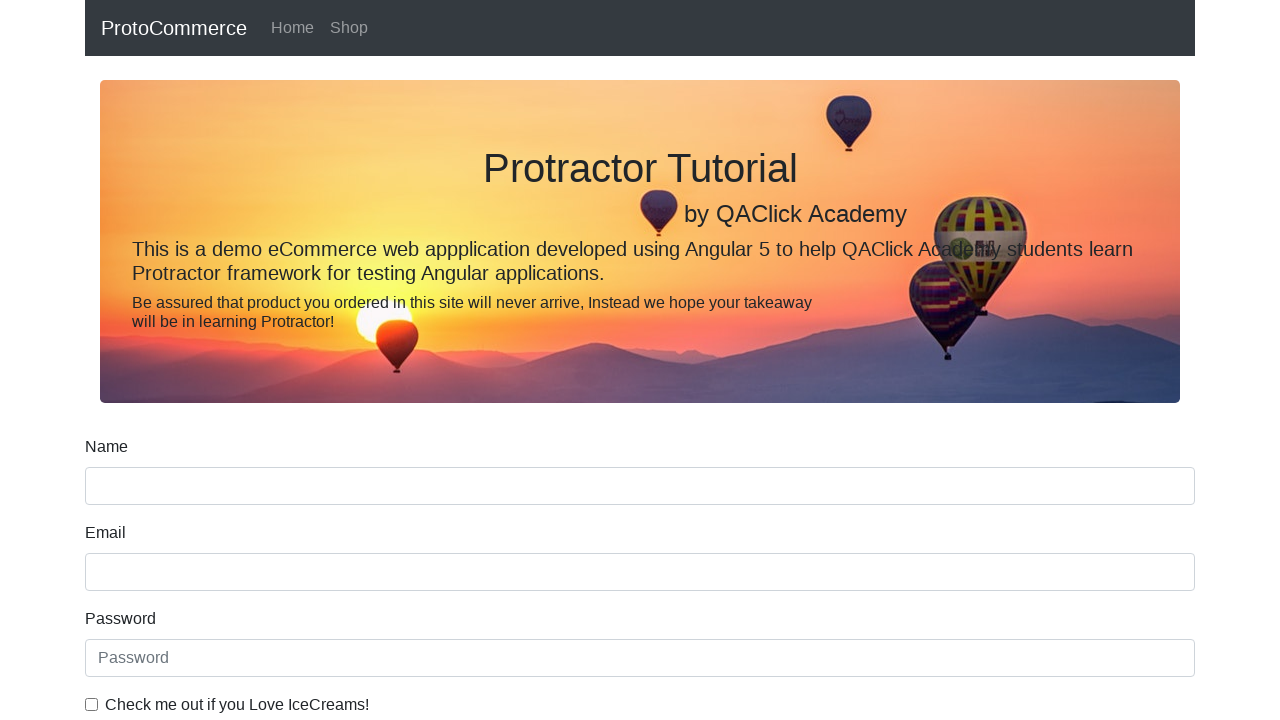

Filled name field with 'Manu K' on input[name='name']
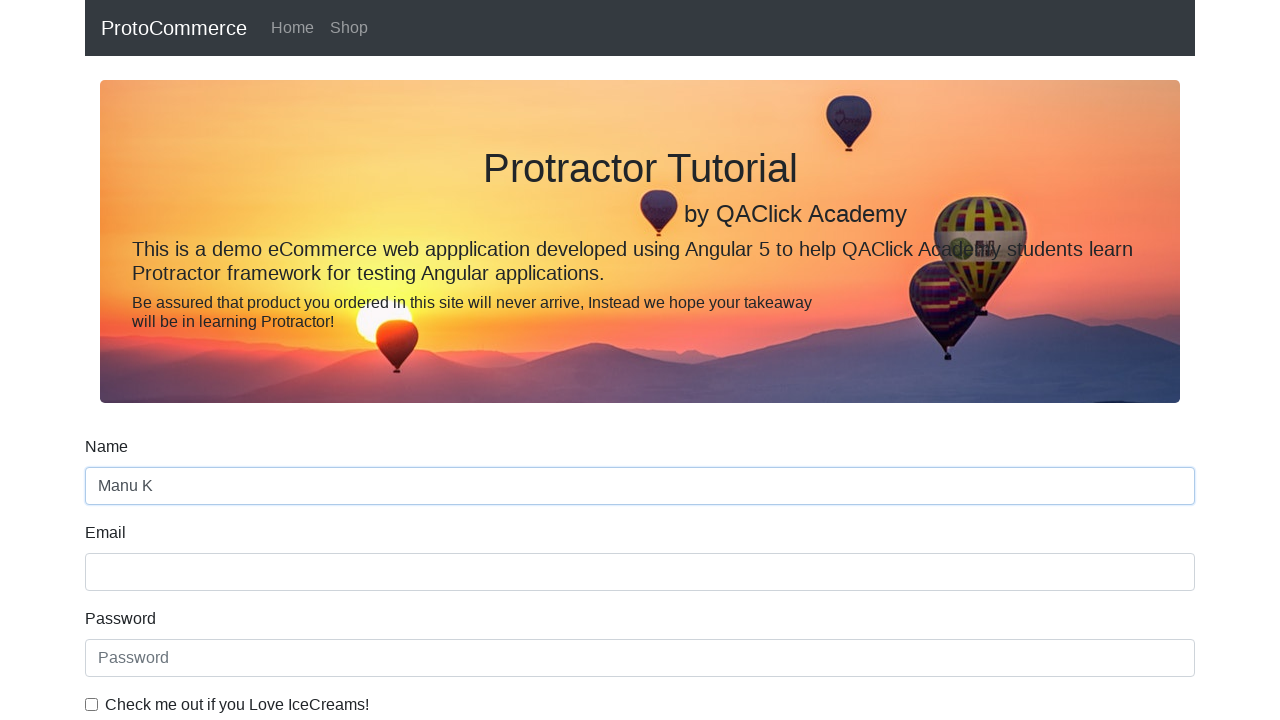

Filled email field with 'hello@gmail.com' on input[name='email']
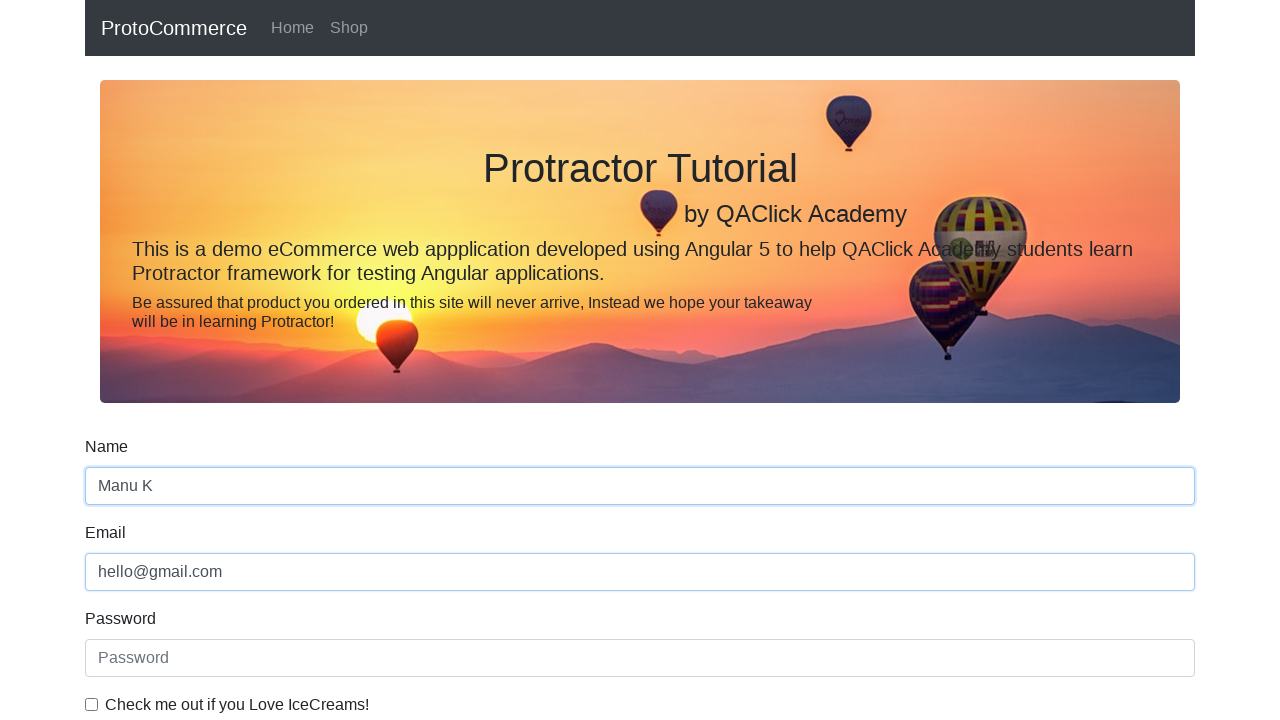

Filled password field with '12345' on #exampleInputPassword1
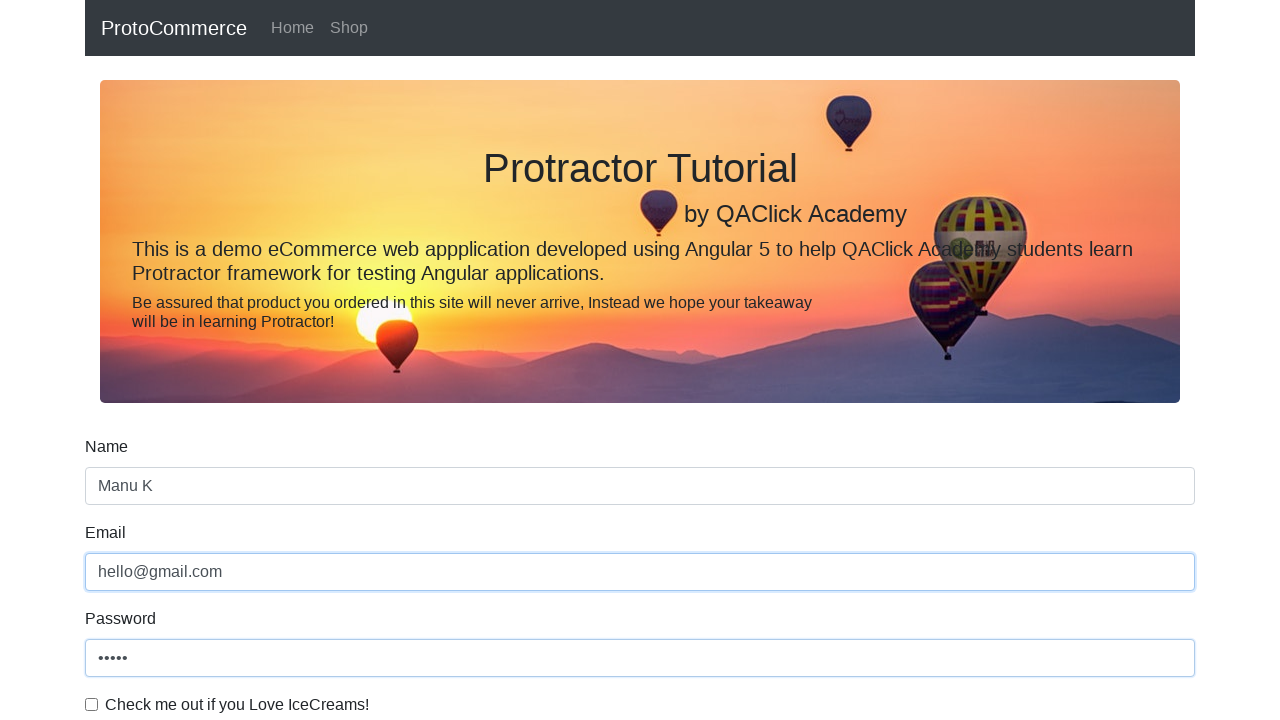

Checked the checkbox at (92, 704) on #exampleCheck1
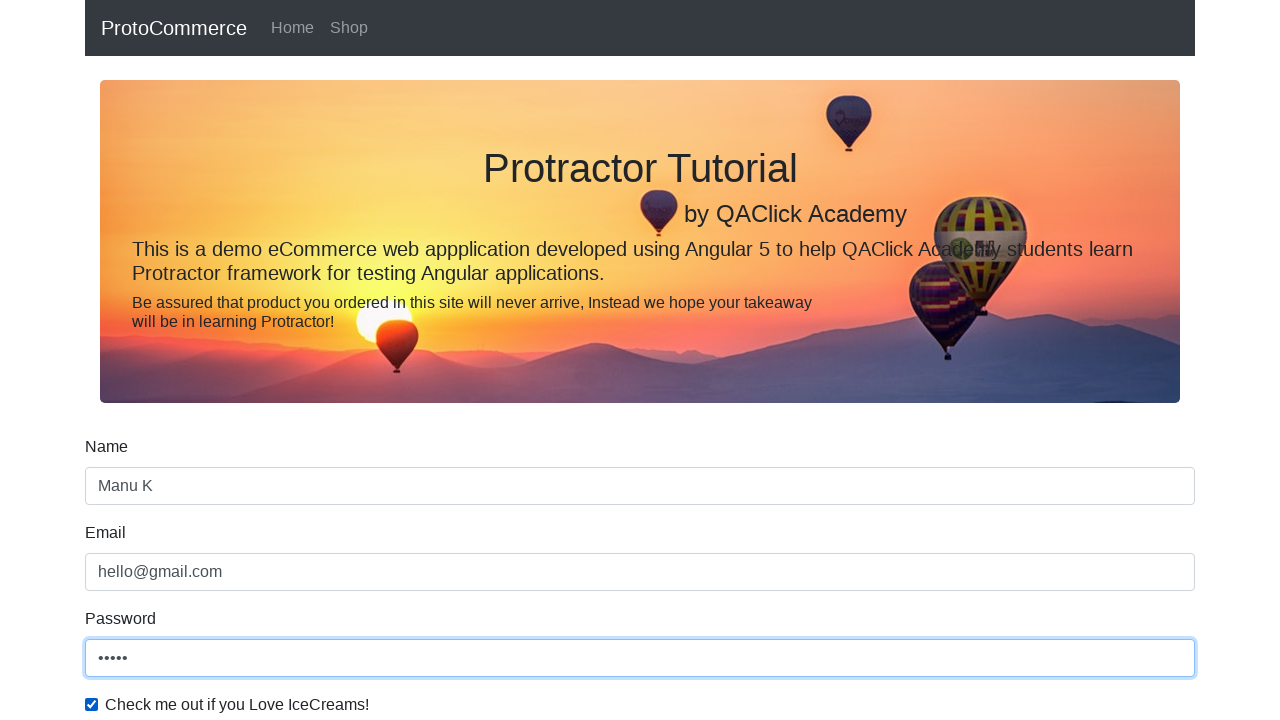

Selected 'Female' from dropdown by label on #exampleFormControlSelect1
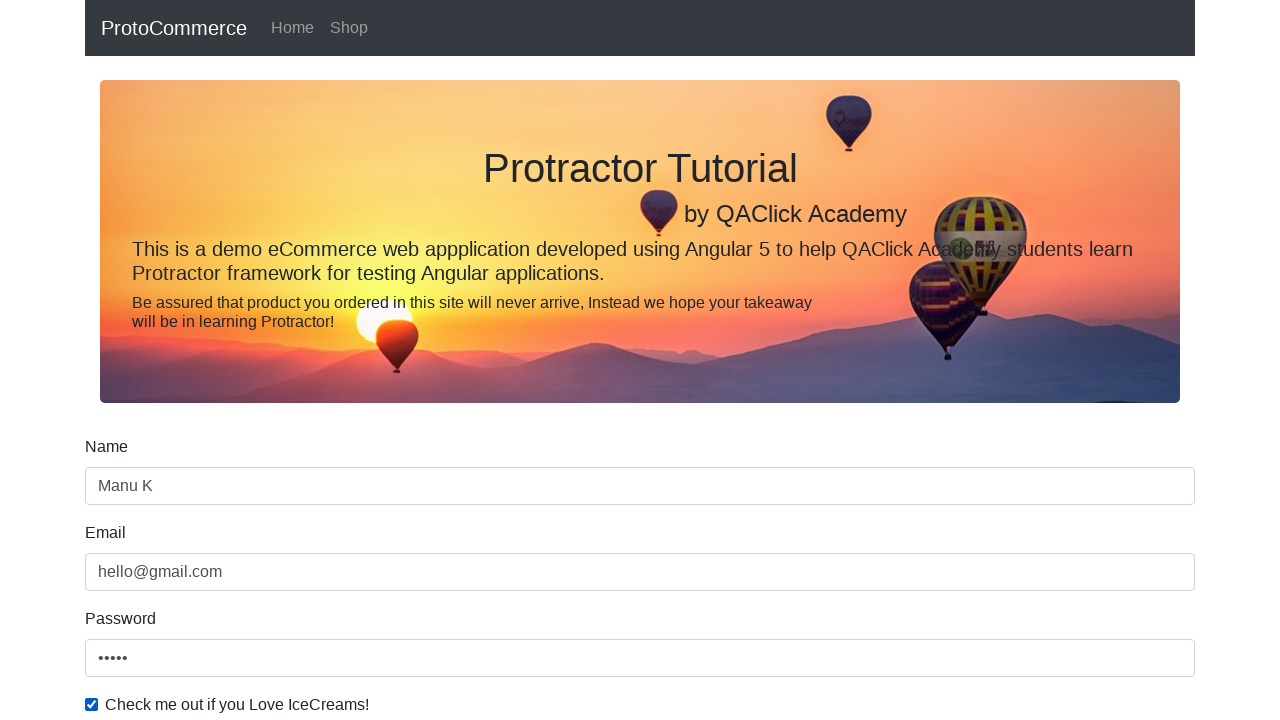

Selected dropdown option at index 1 on #exampleFormControlSelect1
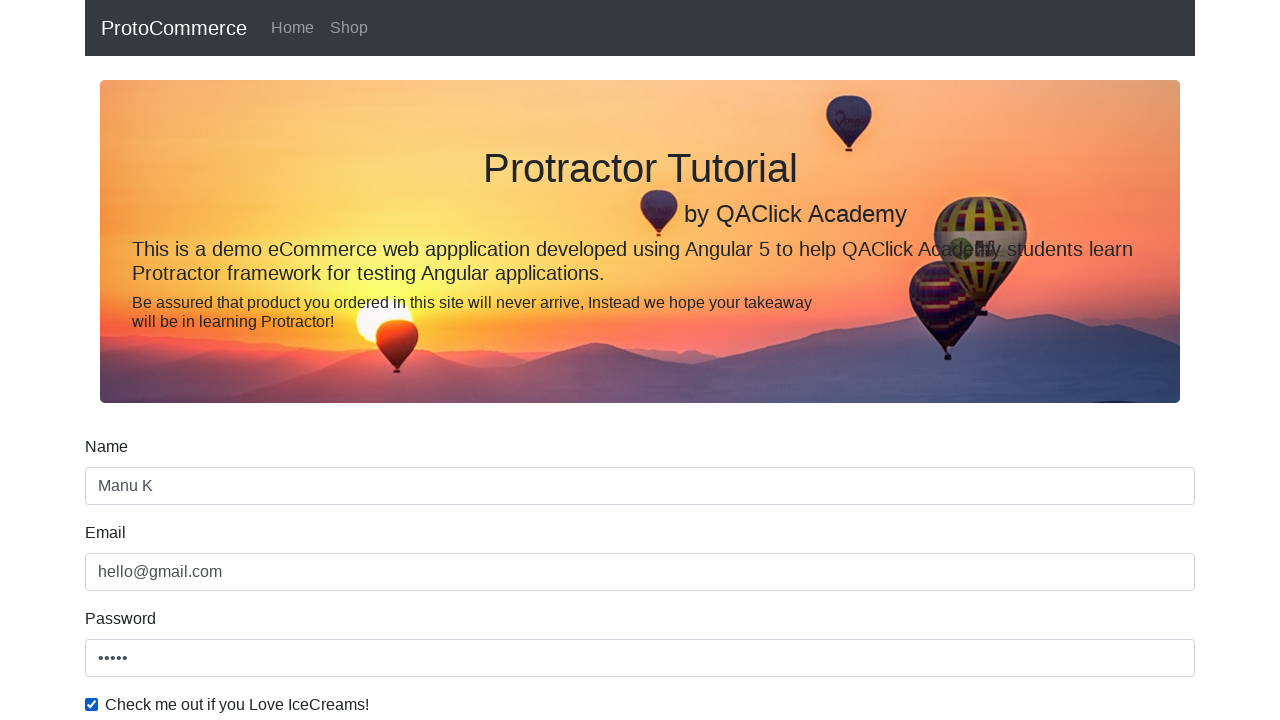

Clicked radio button option 2 at (326, 360) on #inlineRadio2
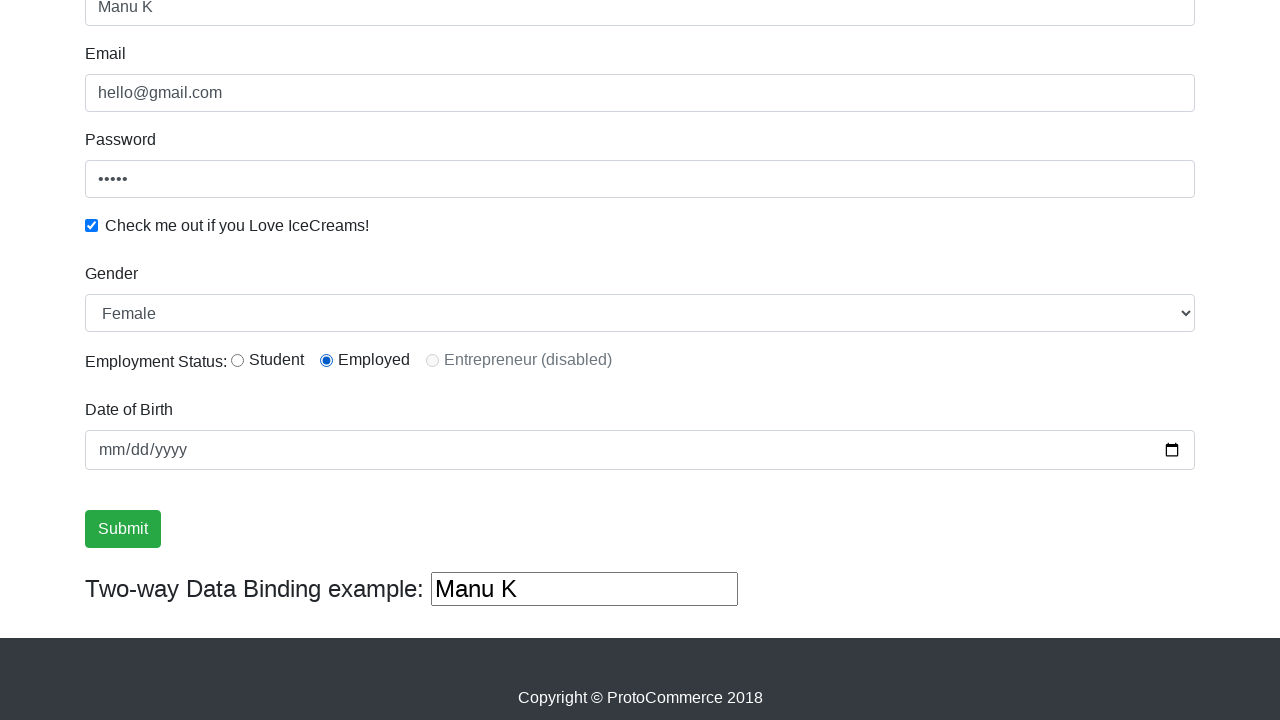

Filled date field with '1001-01-01' on input[name='bday']
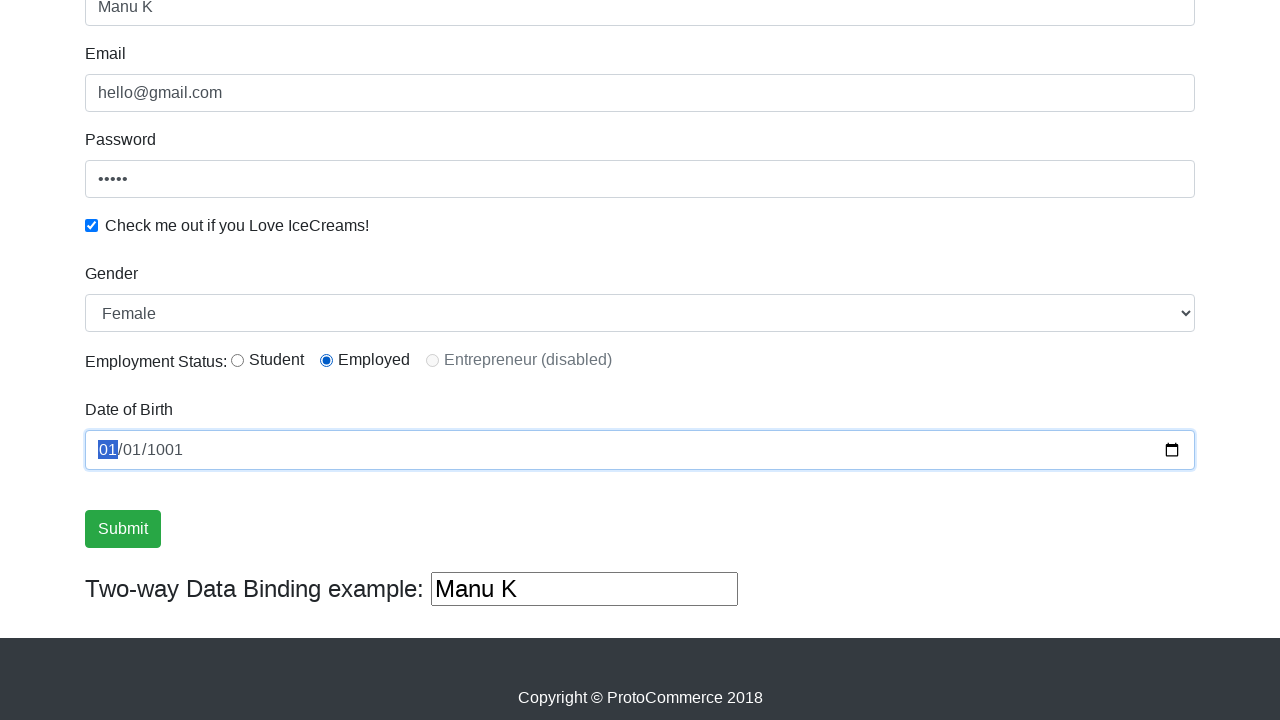

Clicked Submit button to submit the form at (123, 529) on input[value='Submit']
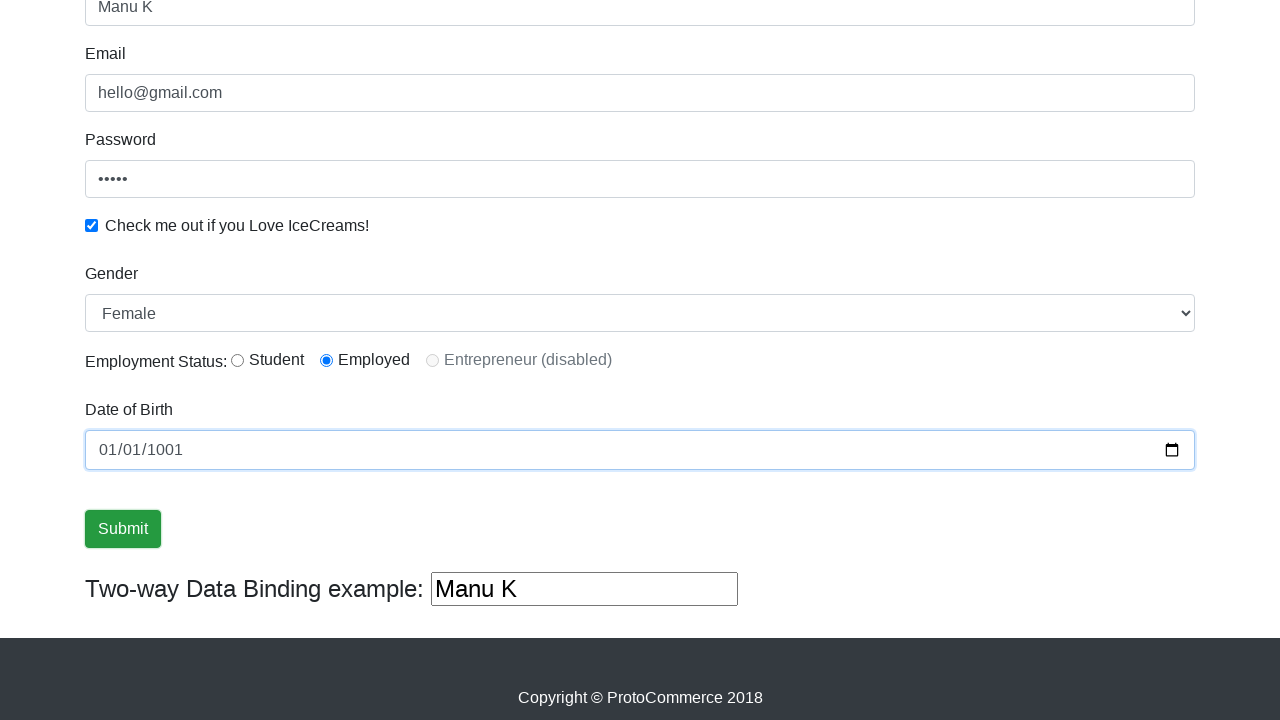

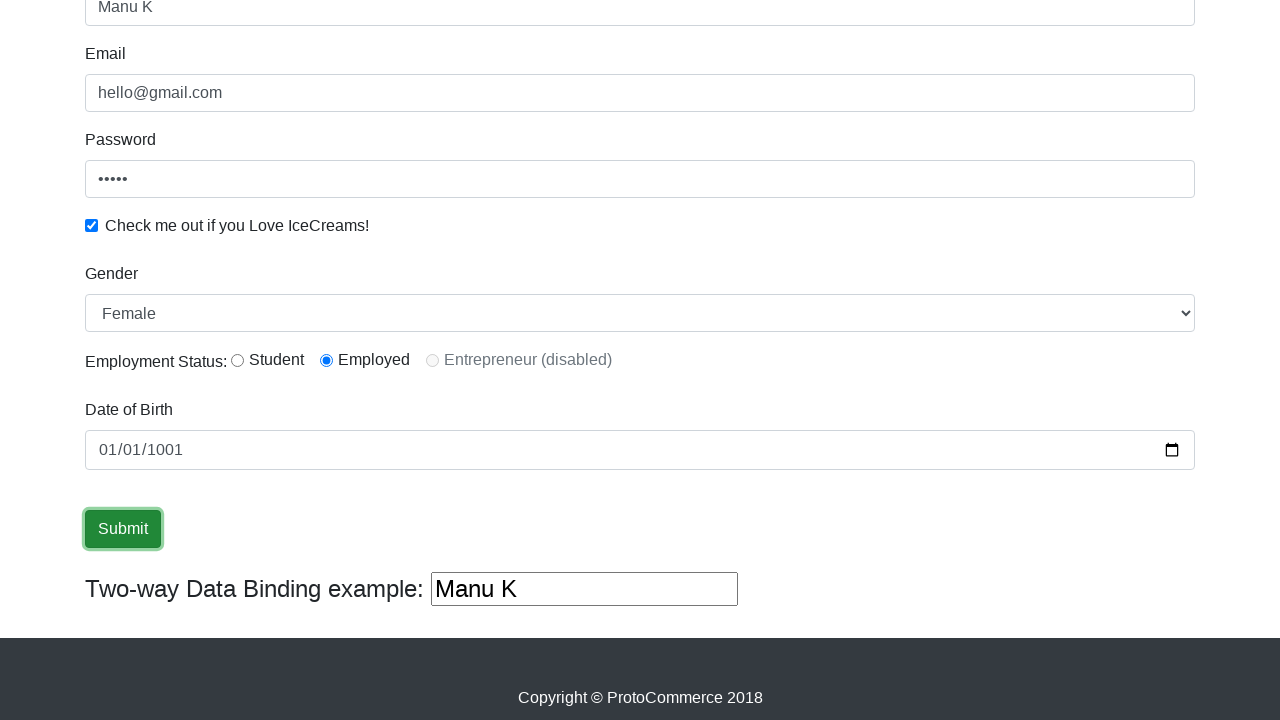